Tests gift card functionality by entering an amount value and clicking the submit button on the gift card form

Starting URL: https://pudra.by/gift-card

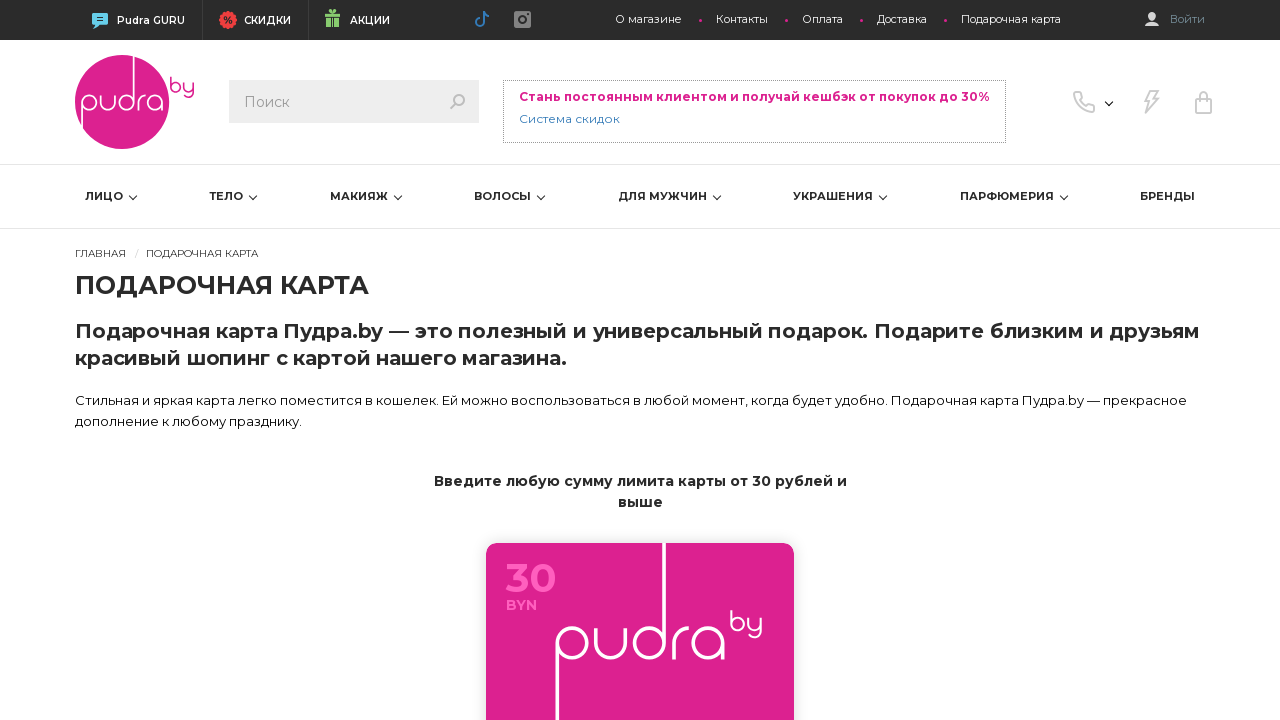

Clicked on the gift card amount input field at (640, 206) on #formPresentCard > div.form-group > input
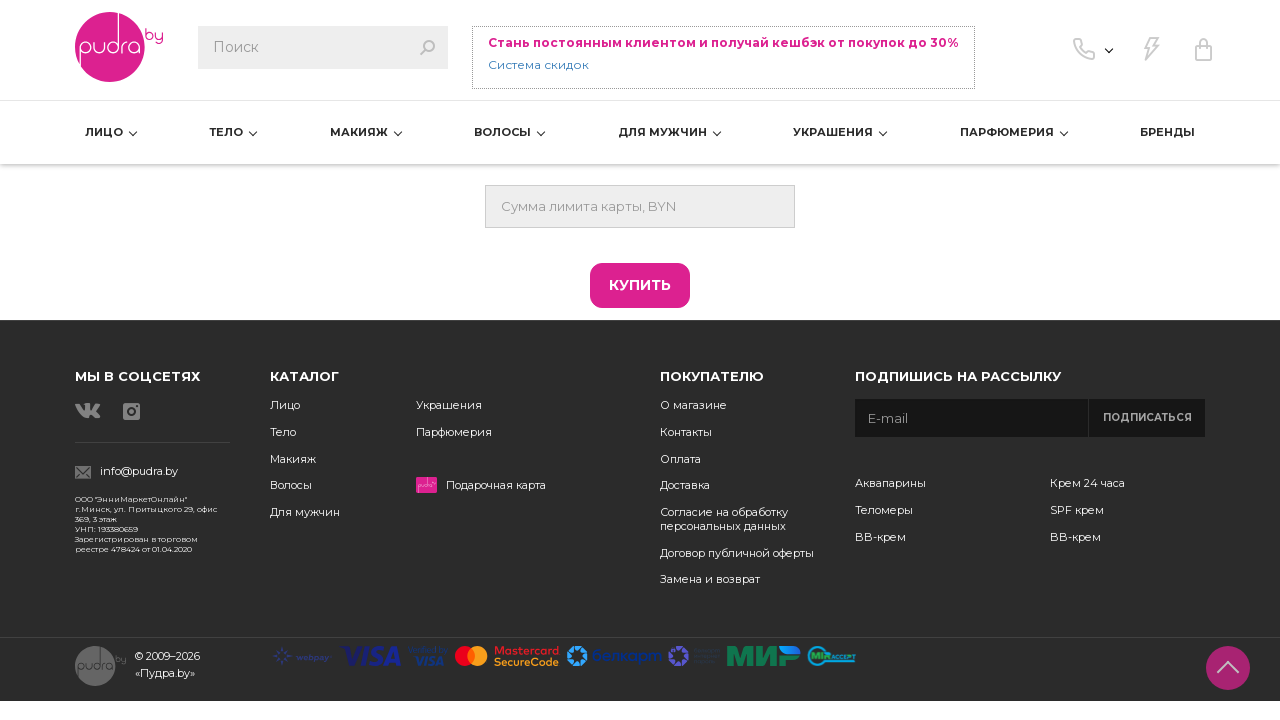

Entered gift card amount value of 1000 on #formPresentCard > div.form-group > input
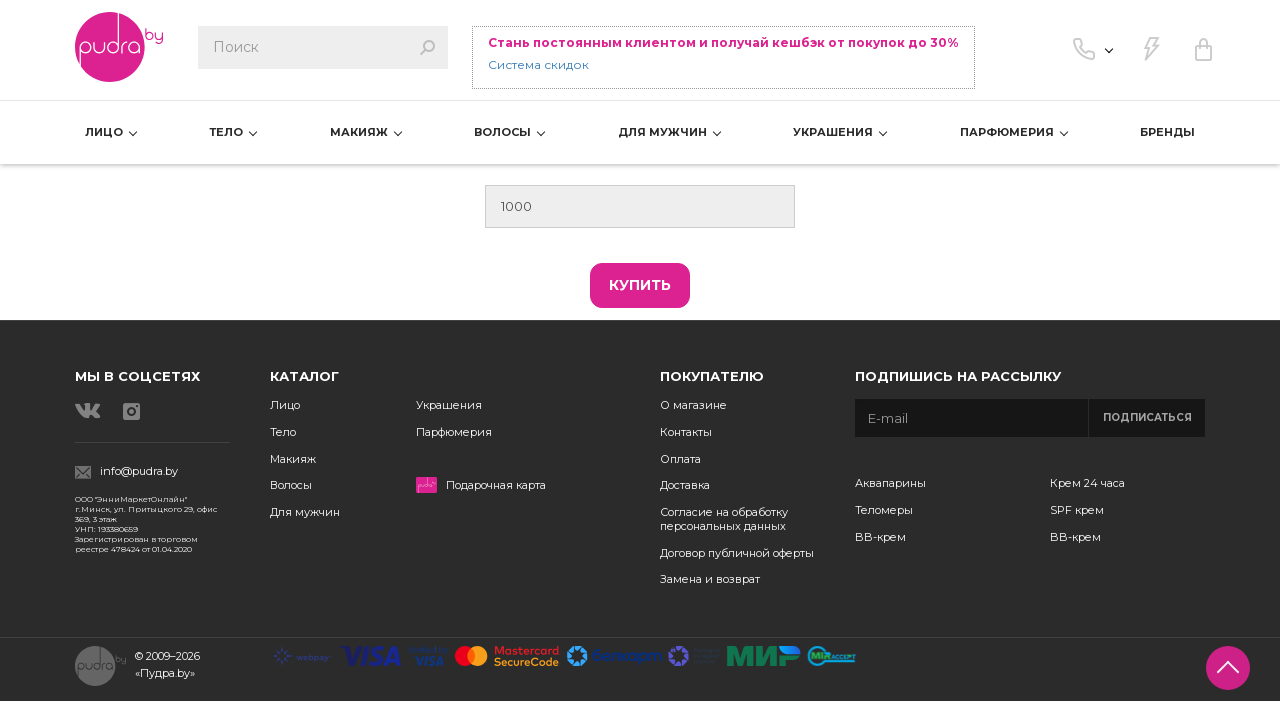

Clicked the submit button on the gift card form at (640, 285) on #formPresentCard > button
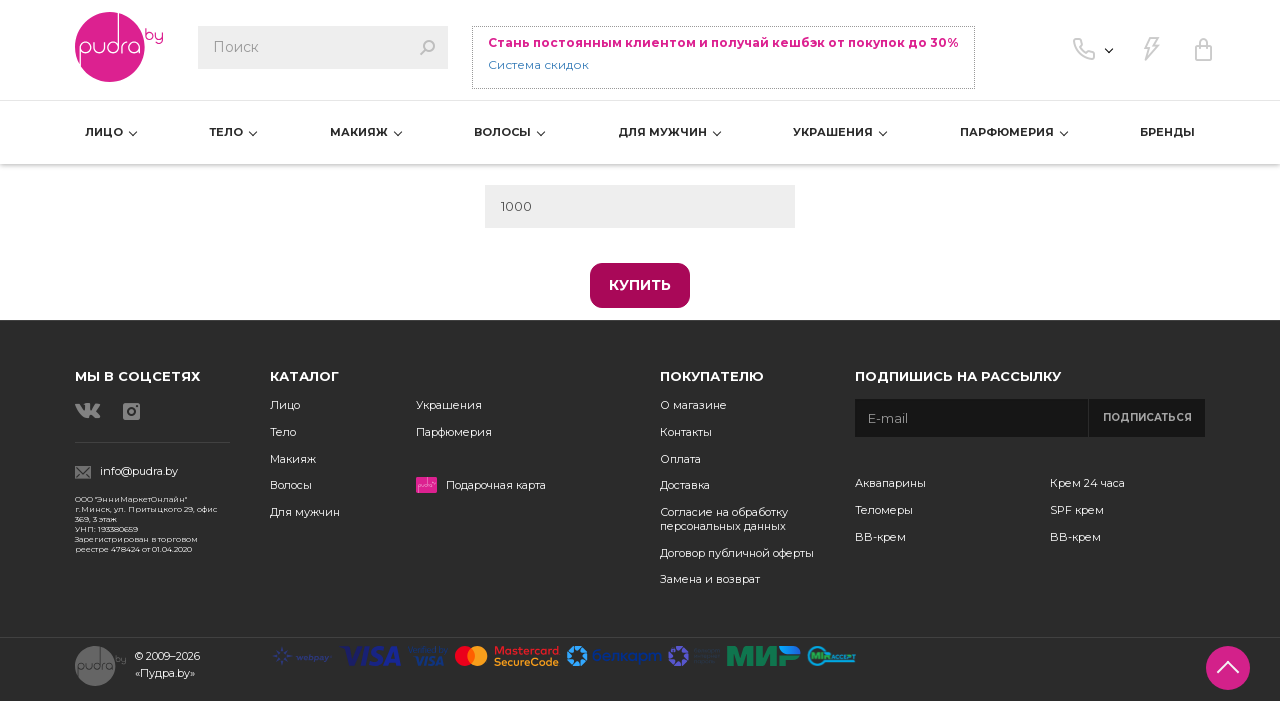

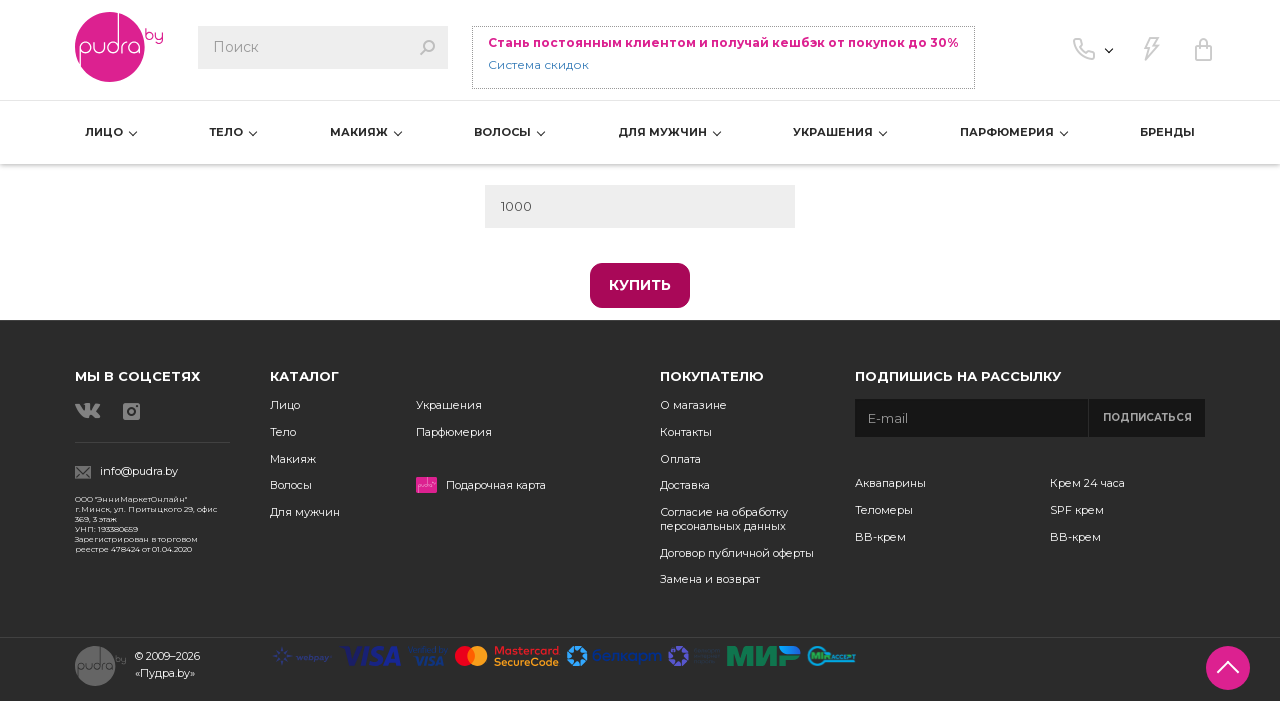